Visits multiple e-commerce websites (Lulu and Georgia, Wayfair, Walmart, West Elm) and verifies that each page loads successfully by checking the page title is present.

Starting URL: https://luluandgeorgia.com

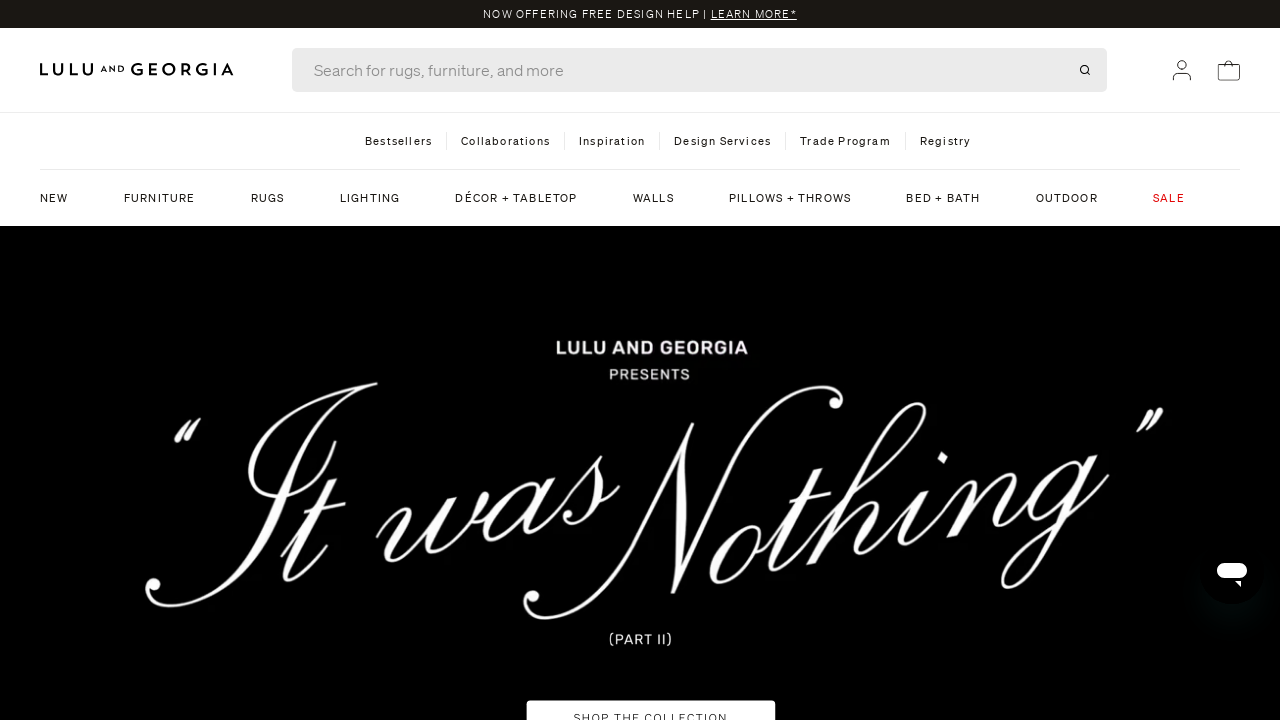

Lulu and Georgia page loaded (domcontentloaded)
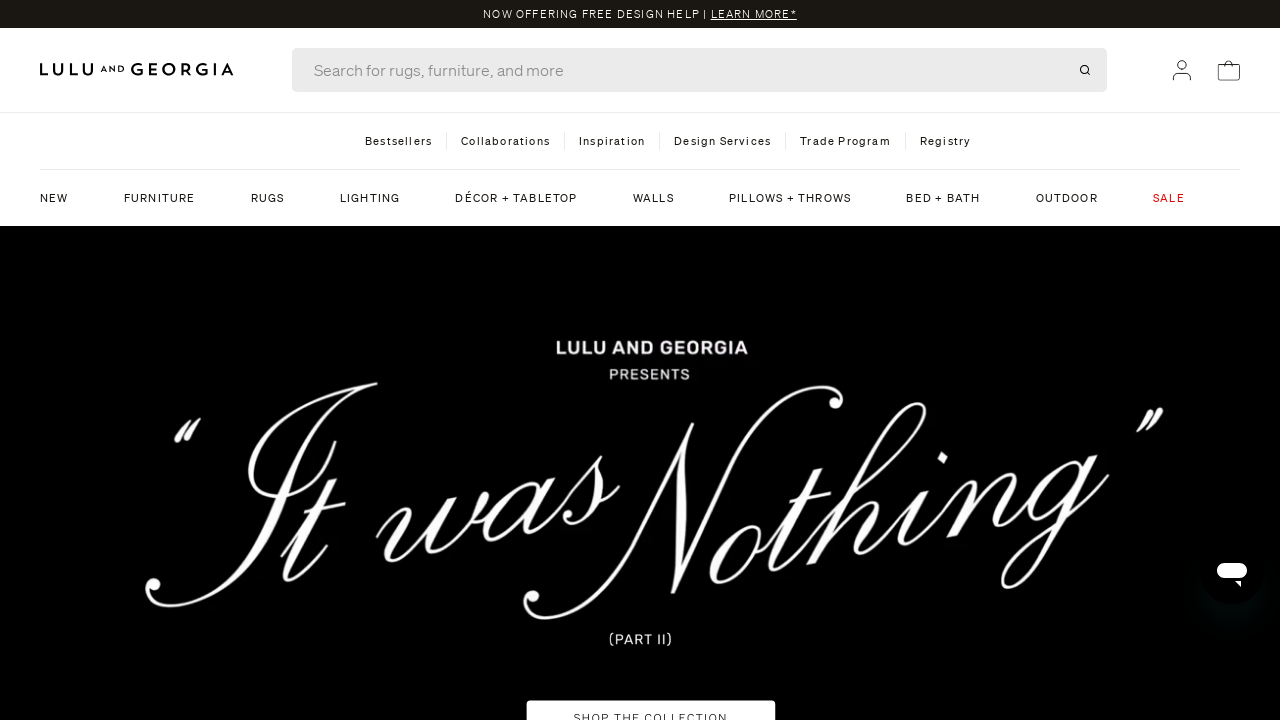

Verified Lulu and Georgia page title: 'Lulu and Georgia'
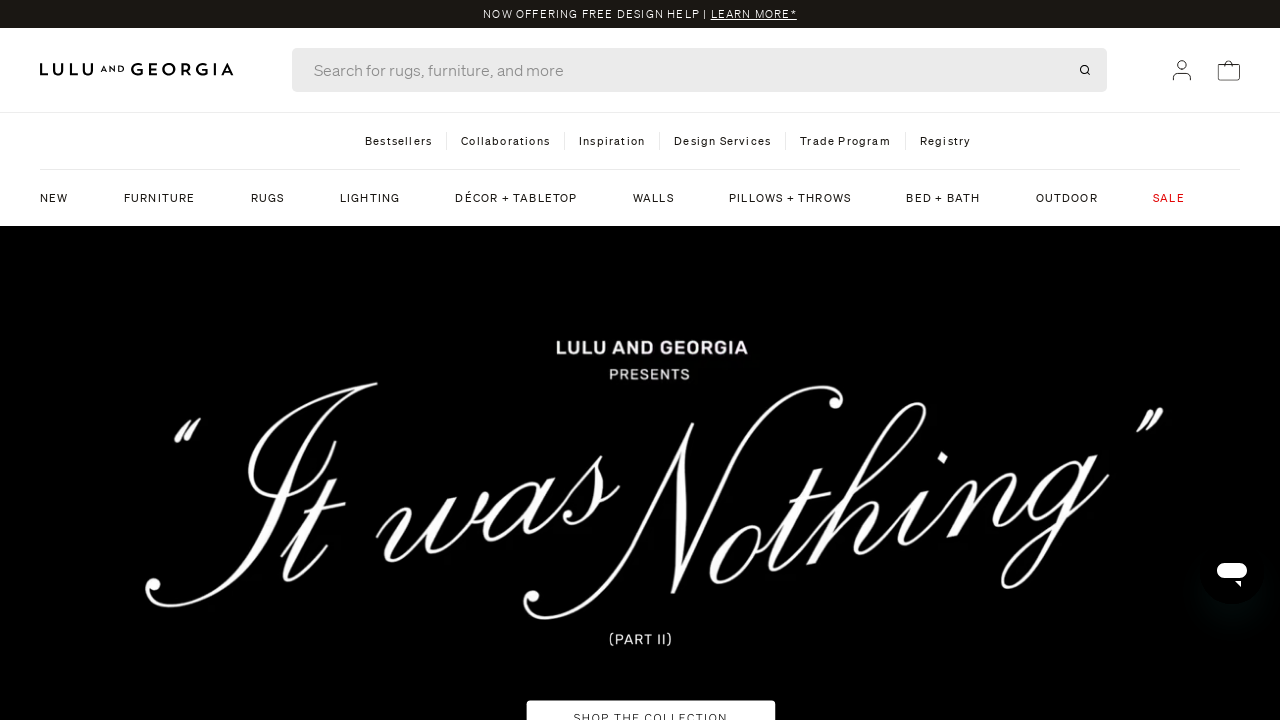

Navigated to Wayfair (https://wayfair.com/)
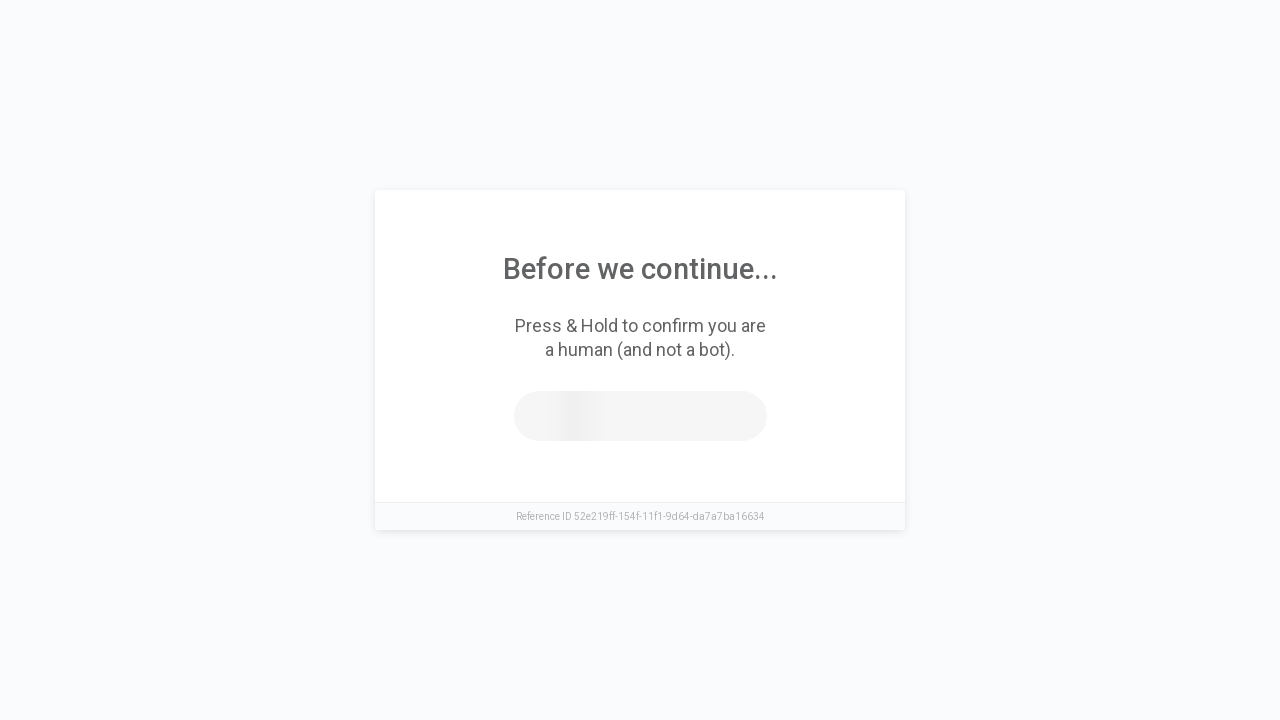

Wayfair page loaded (domcontentloaded)
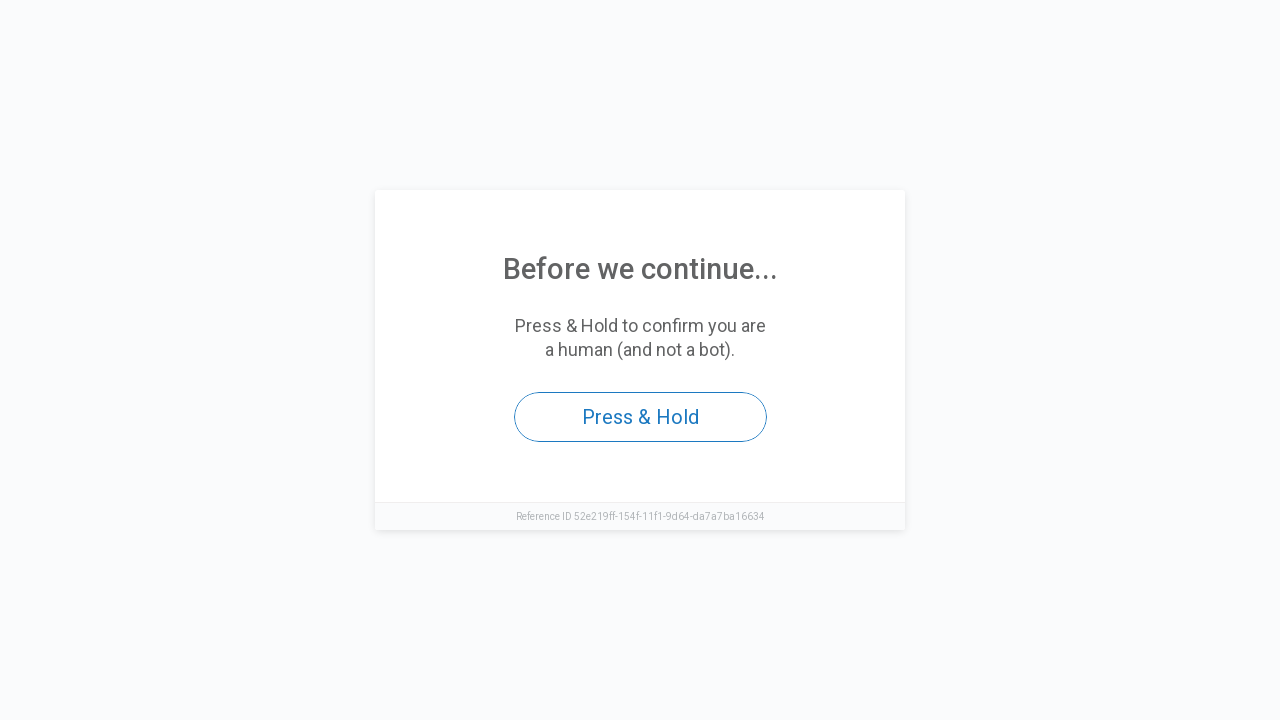

Verified Wayfair page title: 'Access to this page has been denied'
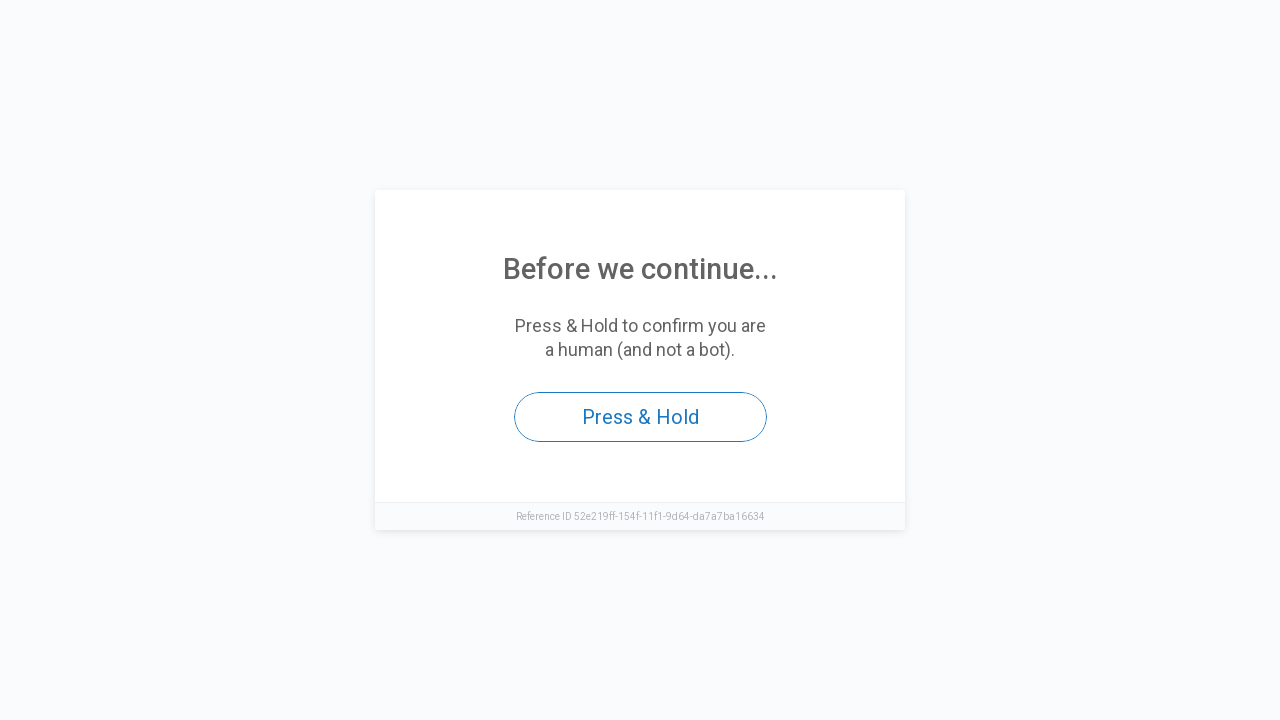

Navigated to Walmart (https://walmart.com)
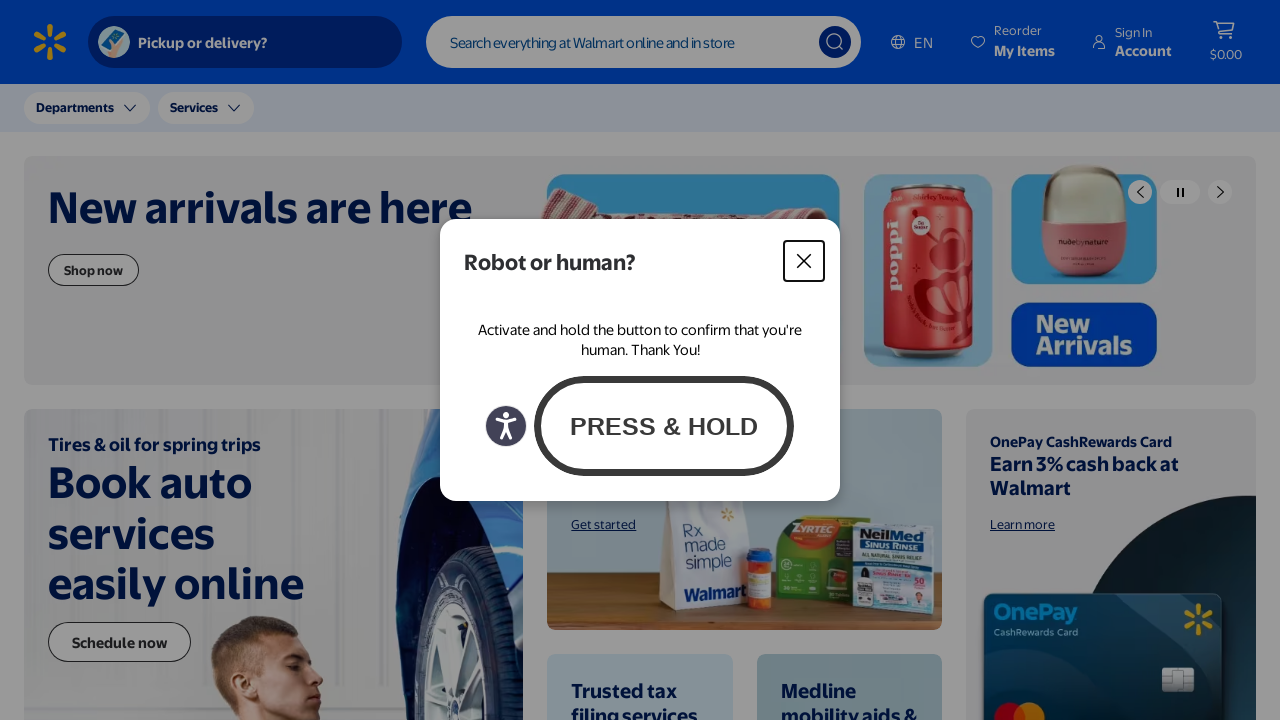

Walmart page loaded (domcontentloaded)
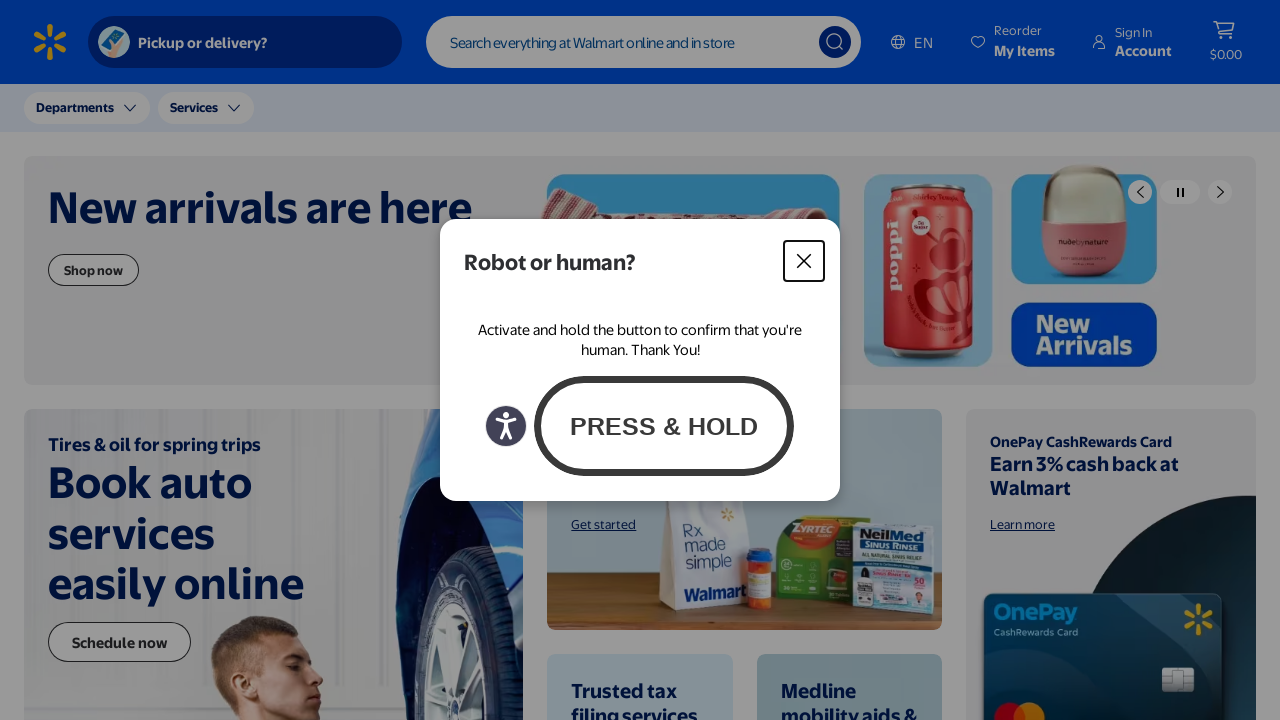

Verified Walmart page title: 'Walmart | Save Money. Live better.'
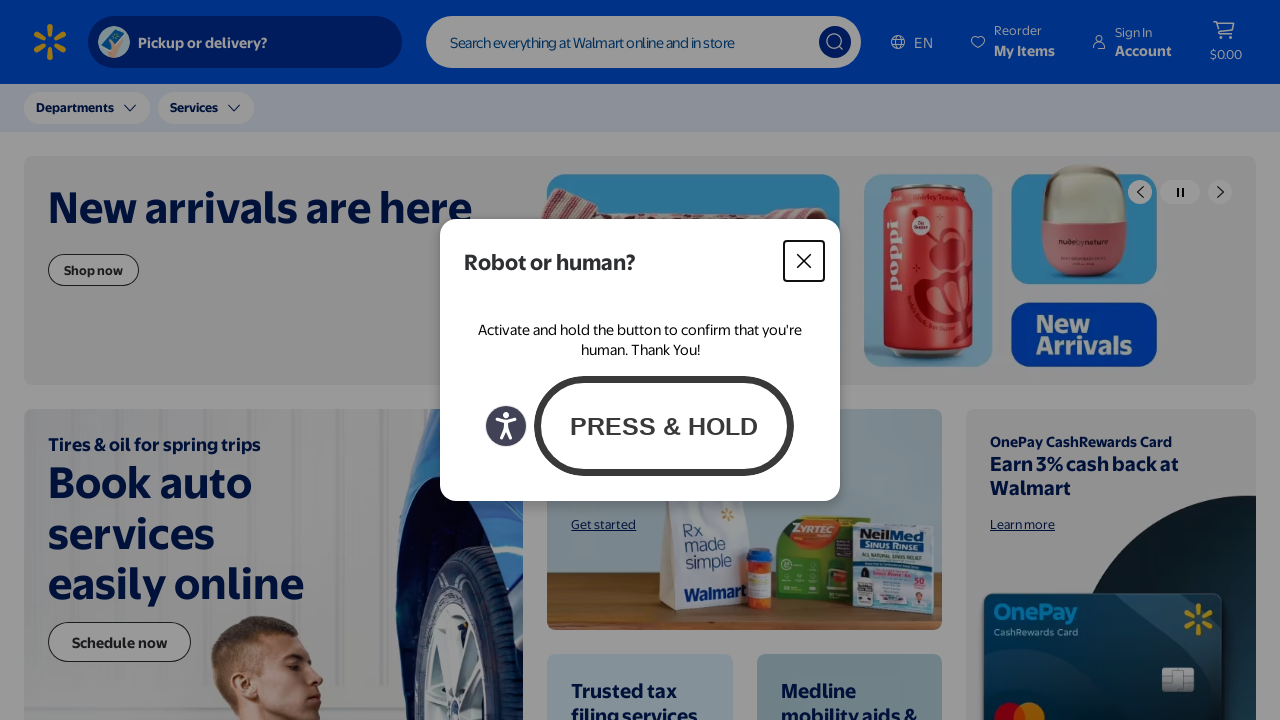

Navigated to West Elm (https://westelm.com/)
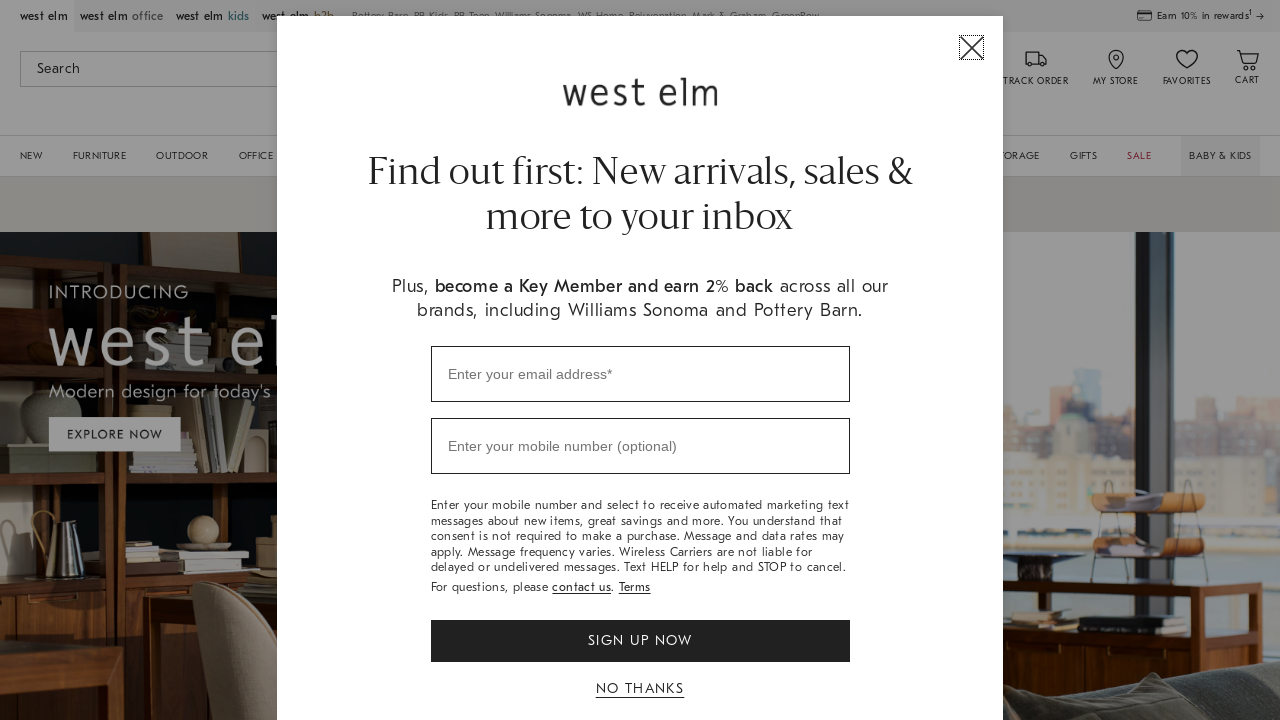

West Elm page loaded (domcontentloaded)
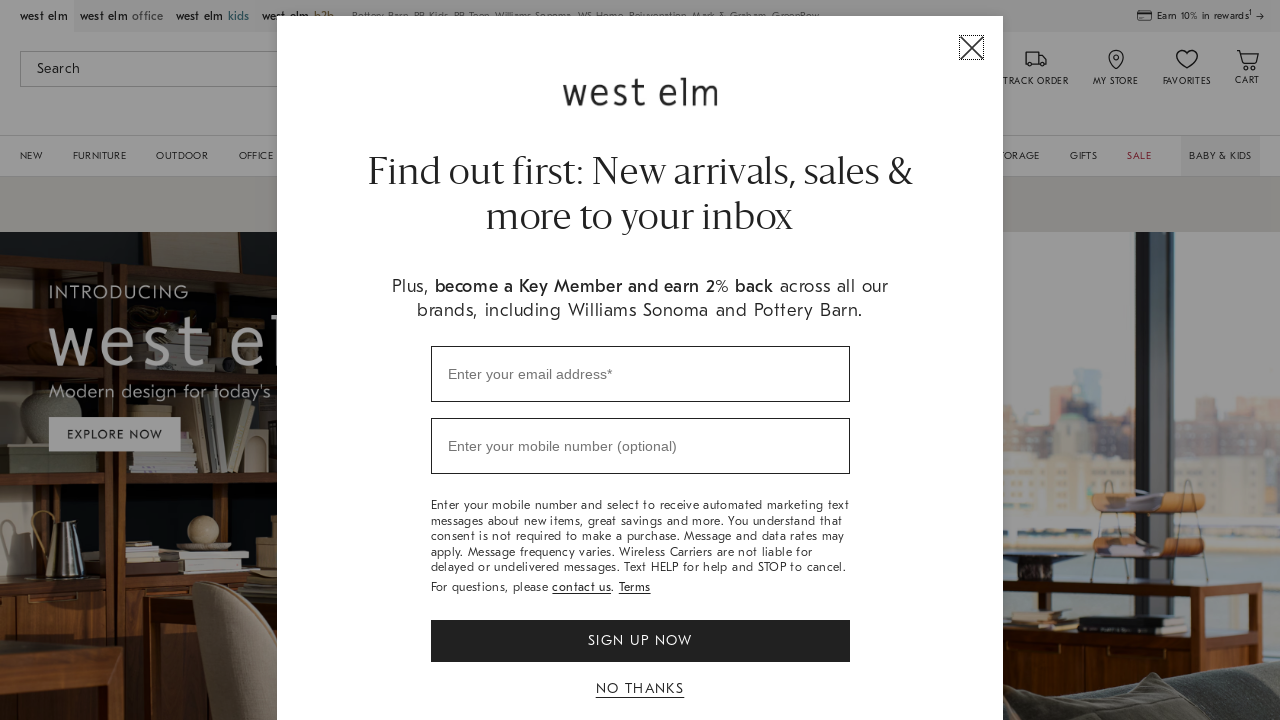

Verified West Elm page title: 'West Elm: Modern Furniture, Home Decor, Lighting & More'
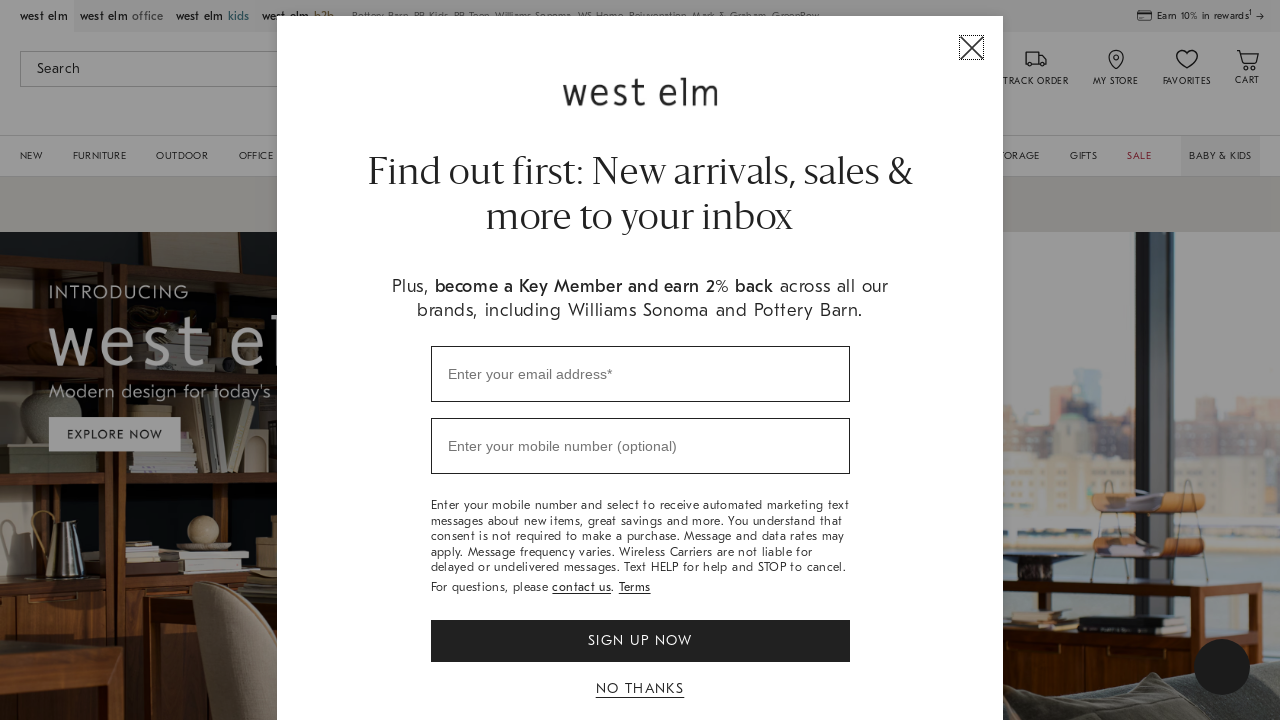

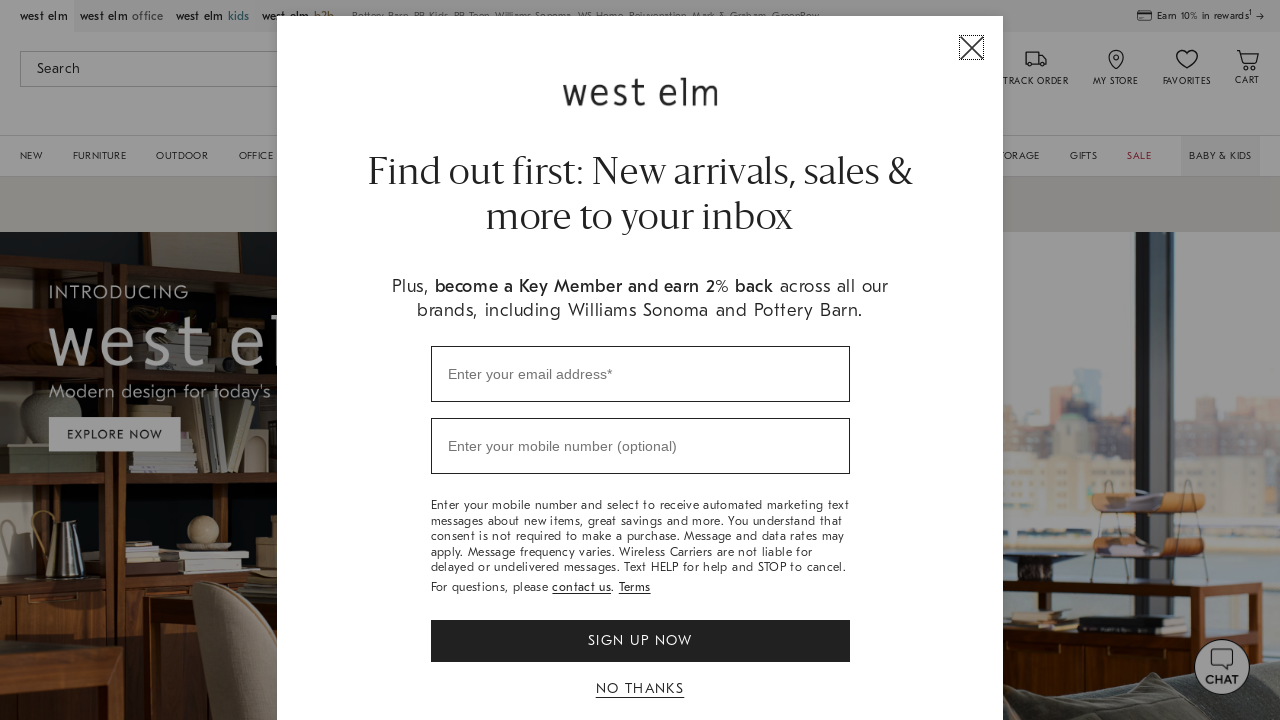